Solves a math problem by extracting a value from the page, calculating the result, and filling in the answer along with checkbox selections before submitting

Starting URL: https://suninjuly.github.io/math.html

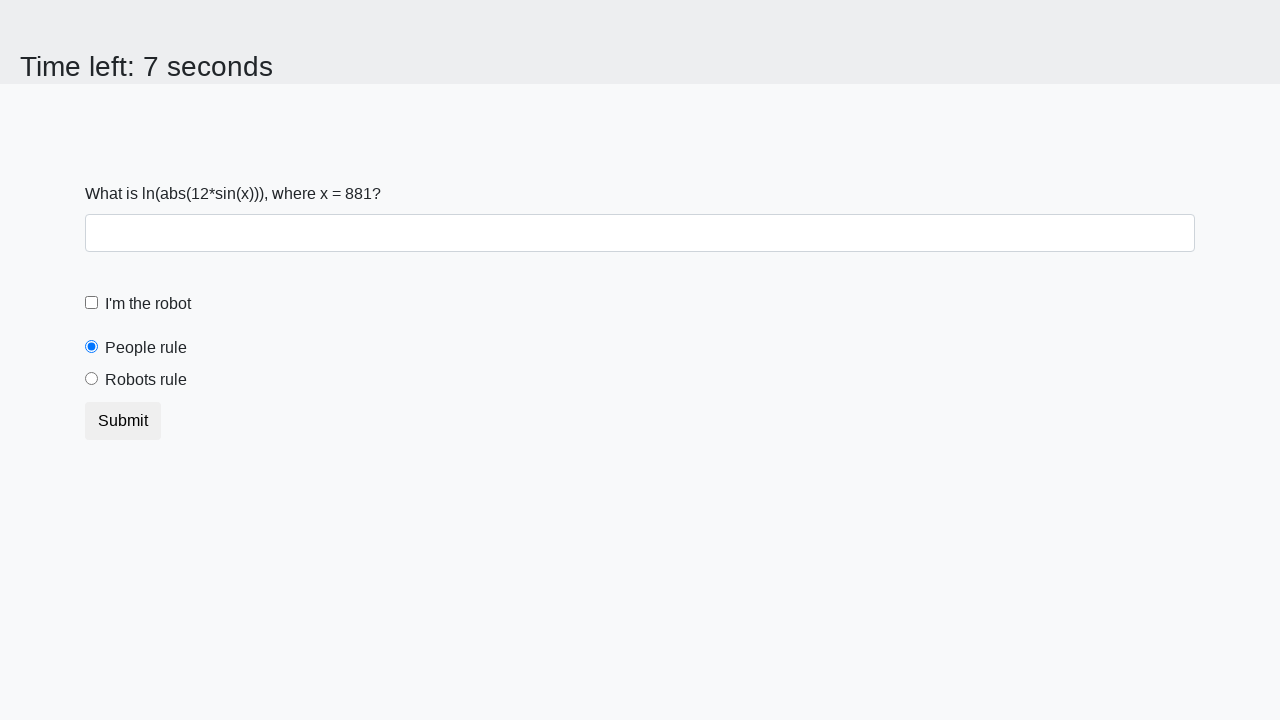

Located the input value element
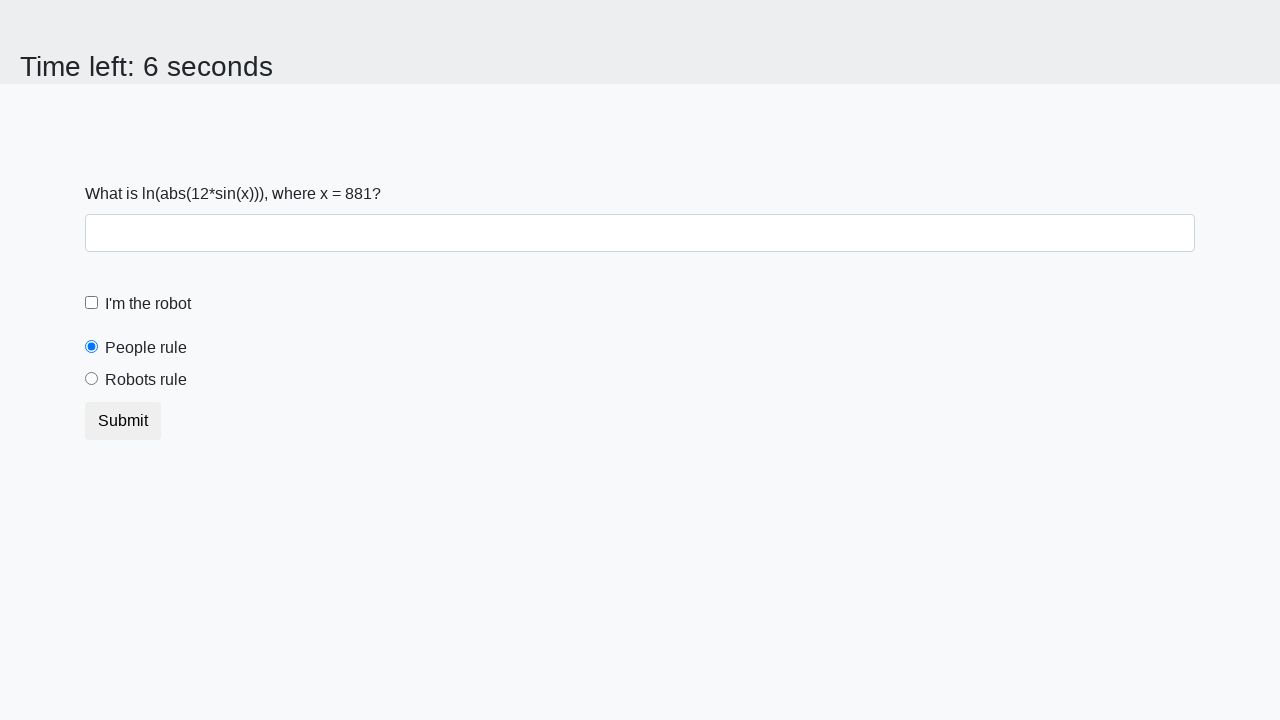

Extracted value from page: 881
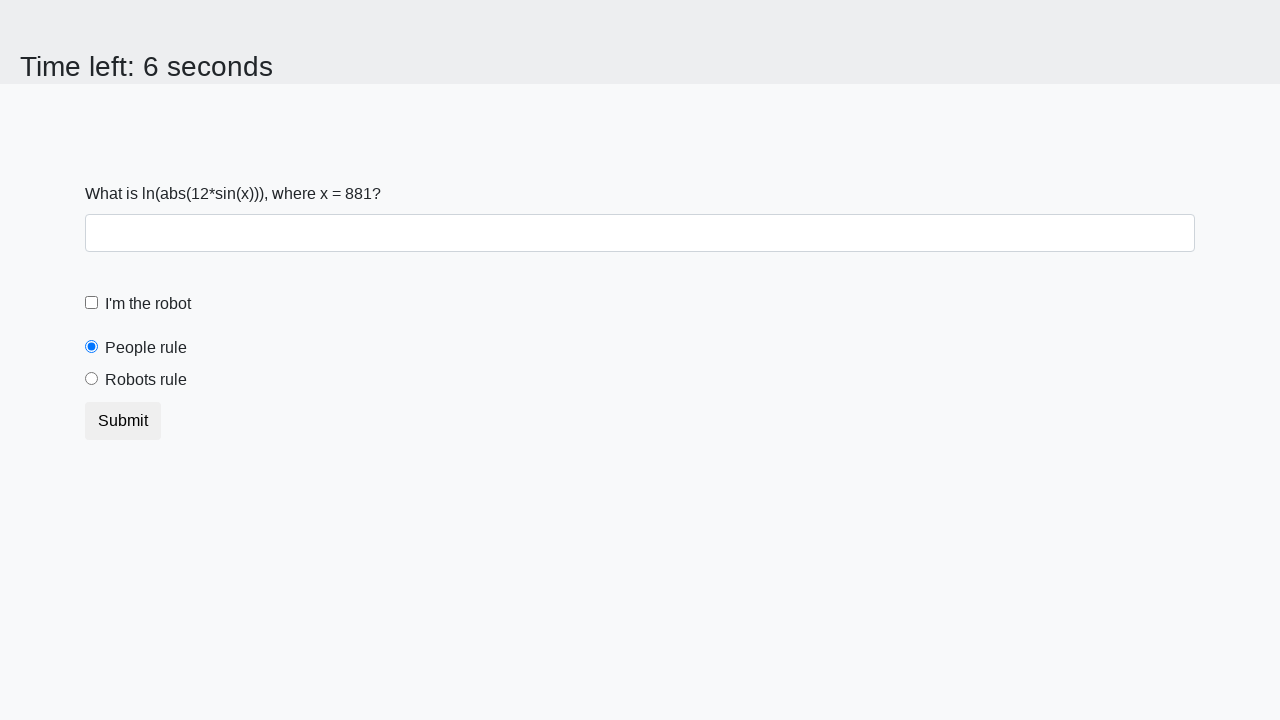

Calculated result: 2.4612324488922317
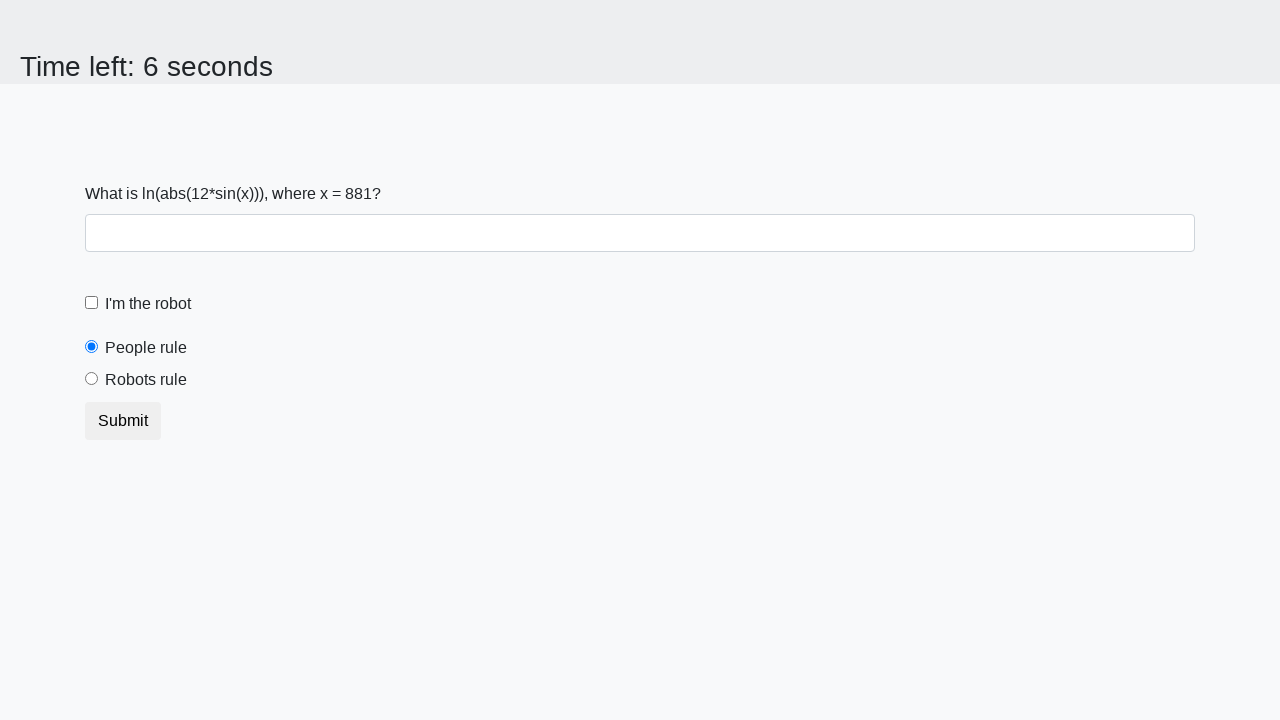

Filled answer field with calculated value: 2.4612324488922317 on #answer
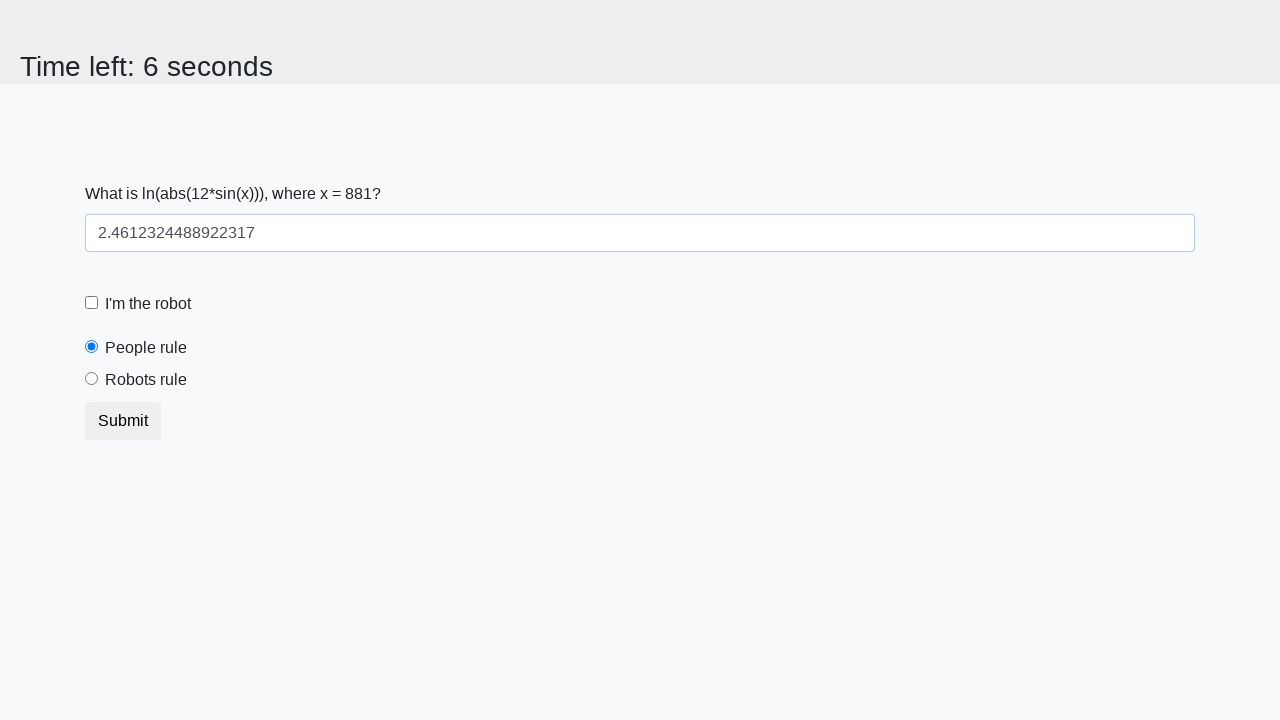

Clicked the robot checkbox at (92, 303) on #robotCheckbox
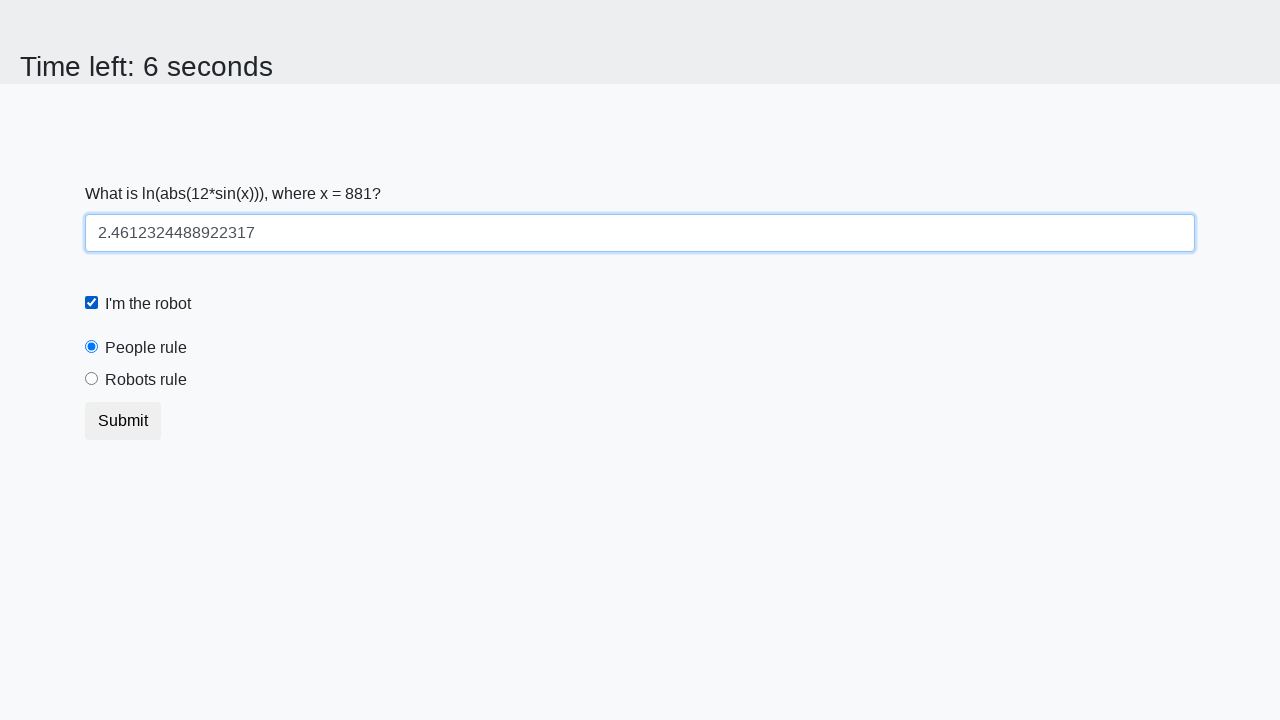

Clicked the robots rule radio button at (92, 379) on #robotsRule
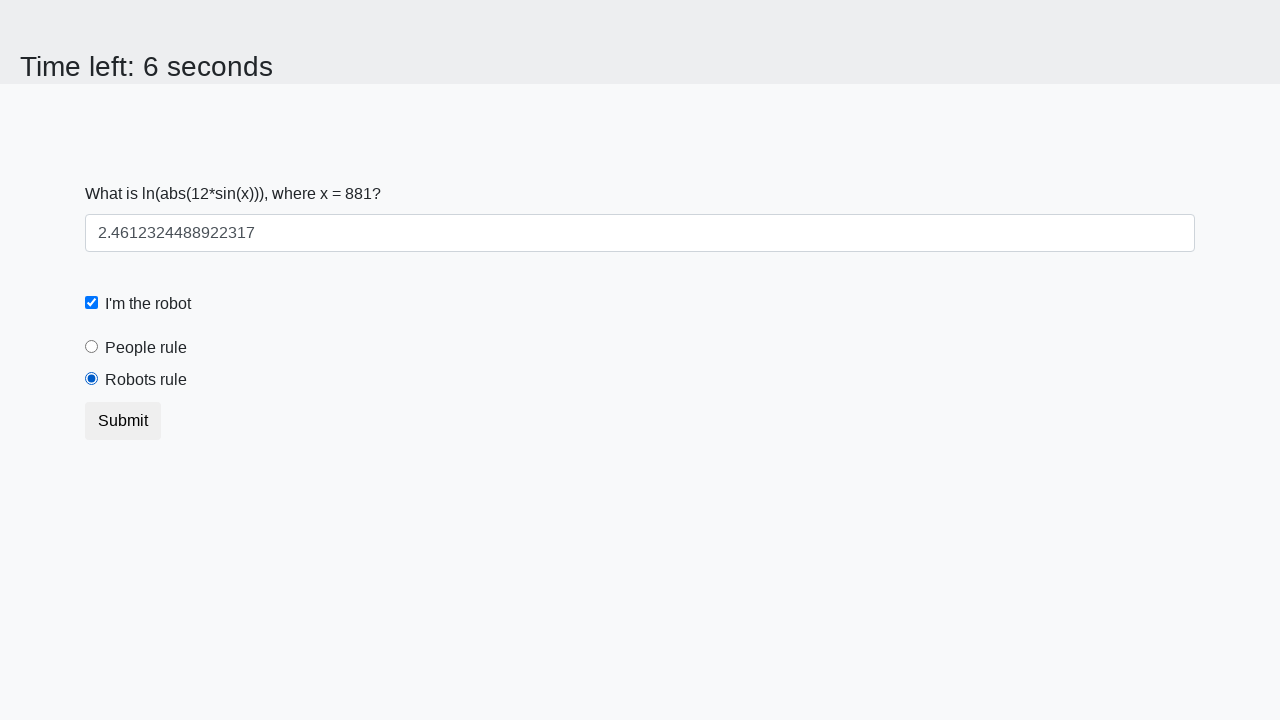

Clicked the submit button at (123, 421) on .btn
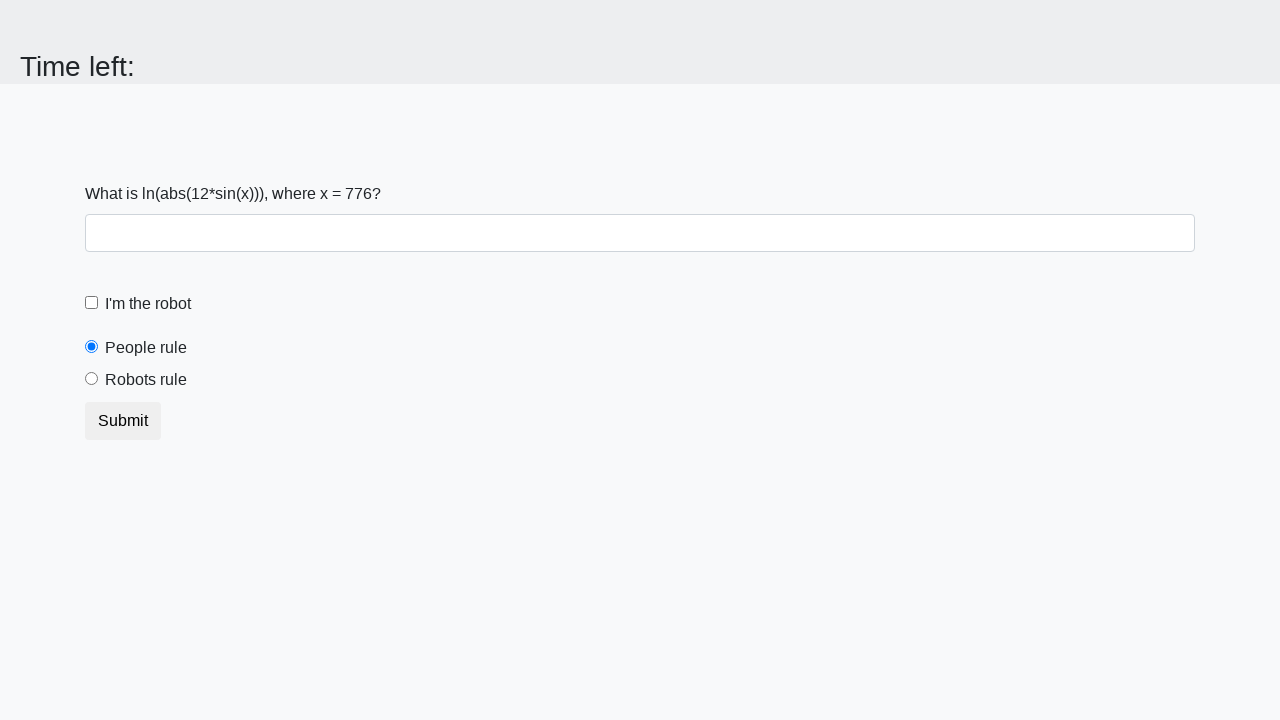

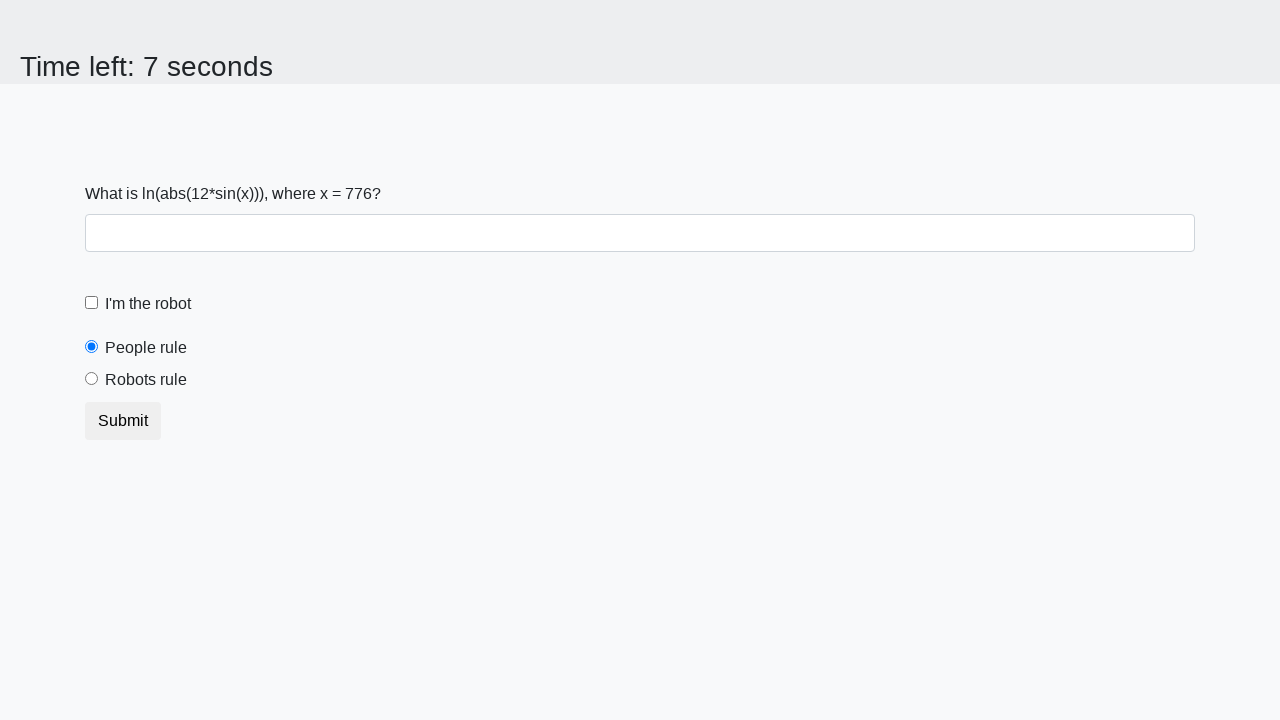